Tests that entered text is trimmed when editing a todo item

Starting URL: https://demo.playwright.dev/todomvc

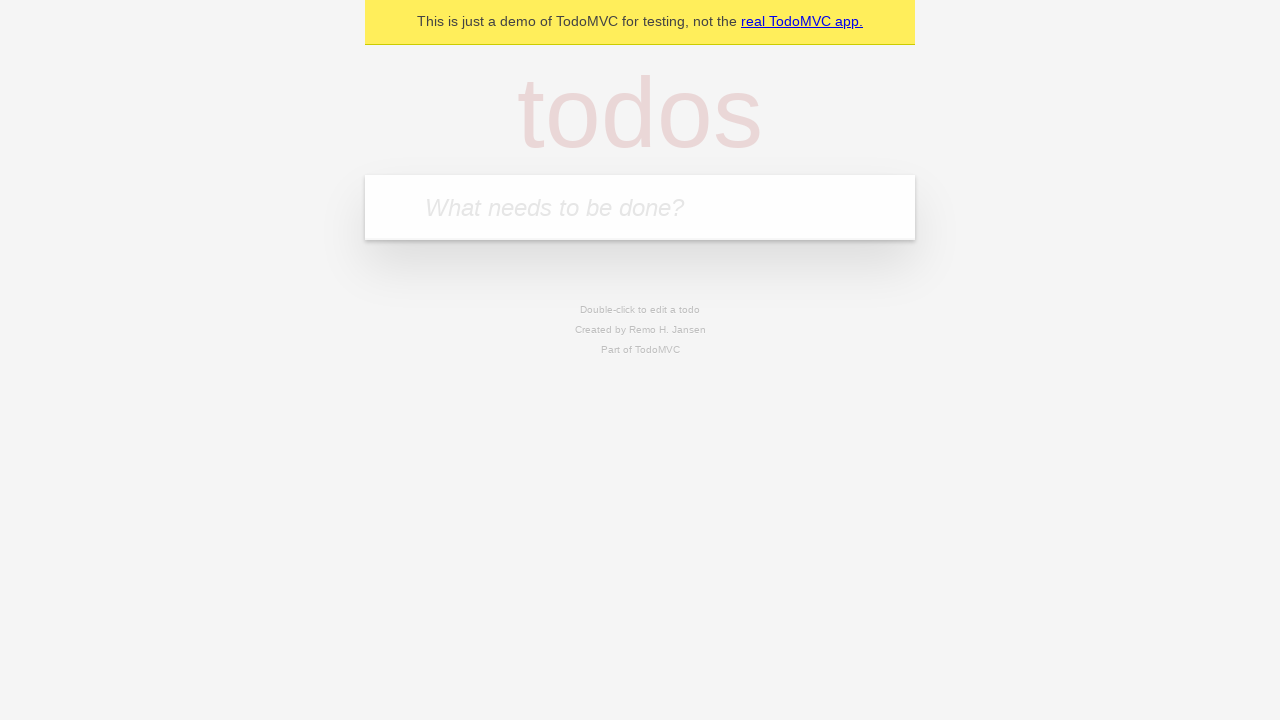

Navigated to TodoMVC demo application
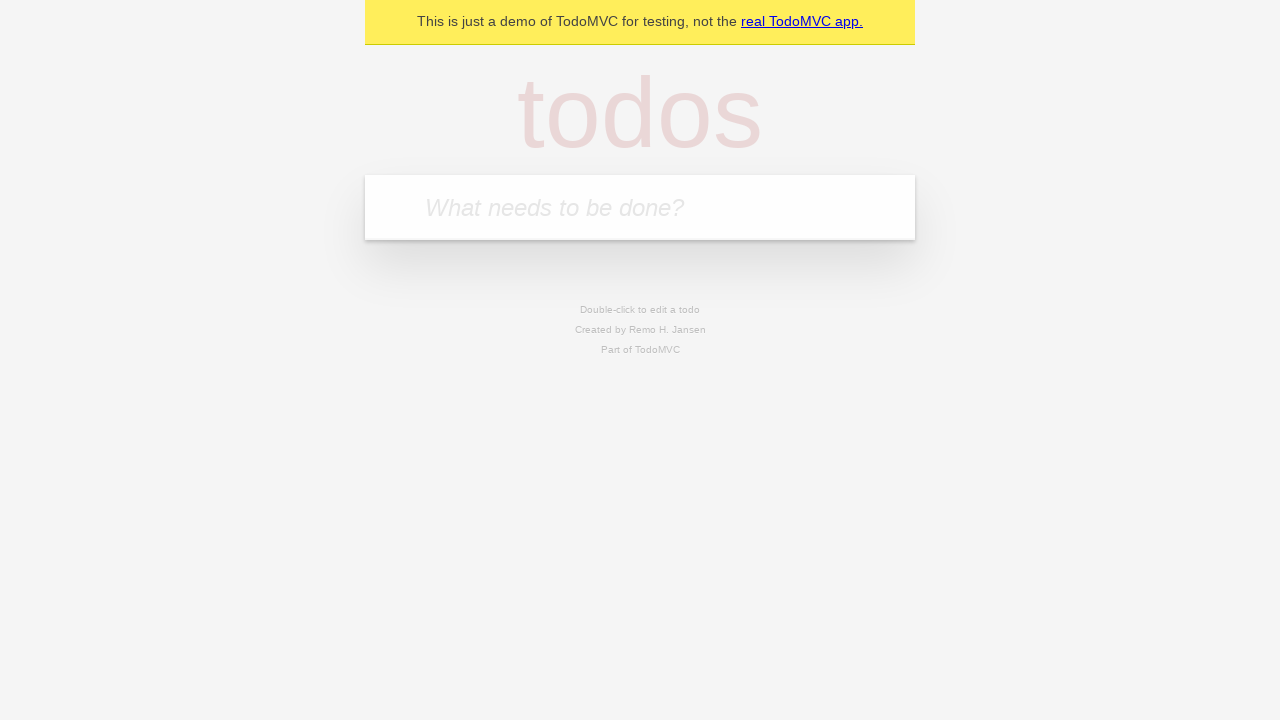

Located the 'What needs to be done?' input field
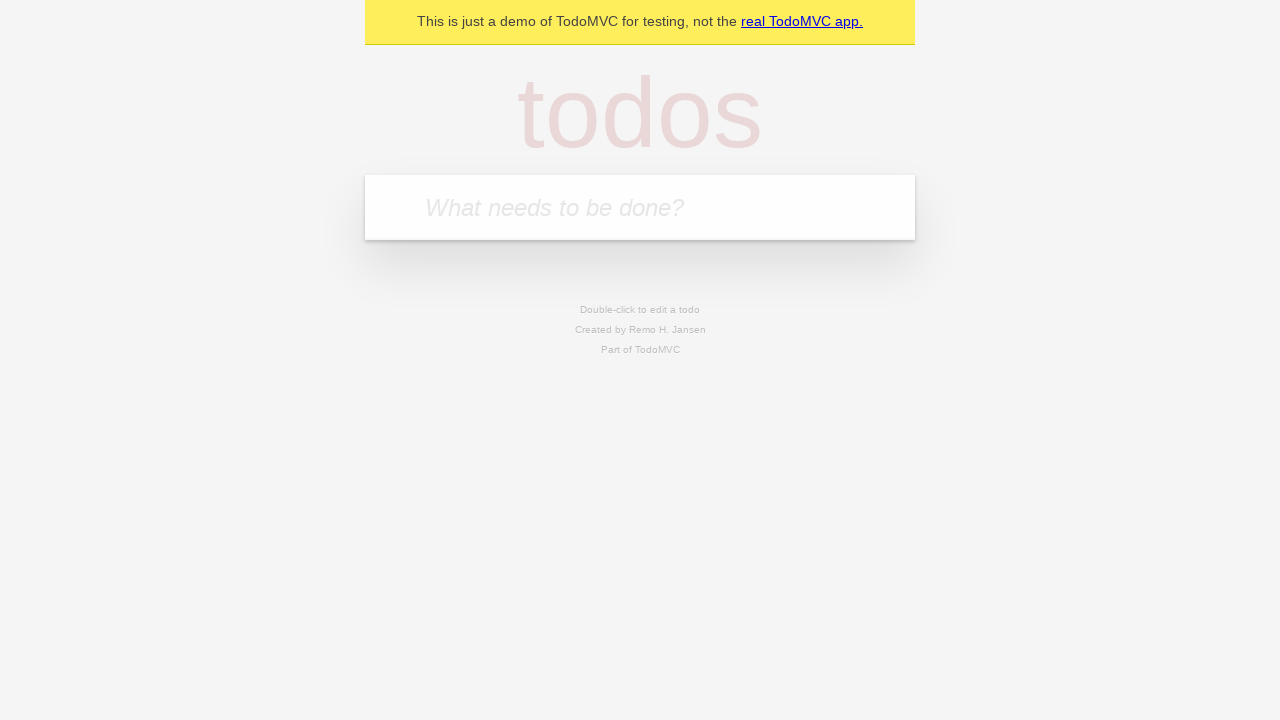

Filled todo input with 'buy some cheese' on internal:attr=[placeholder="What needs to be done?"i]
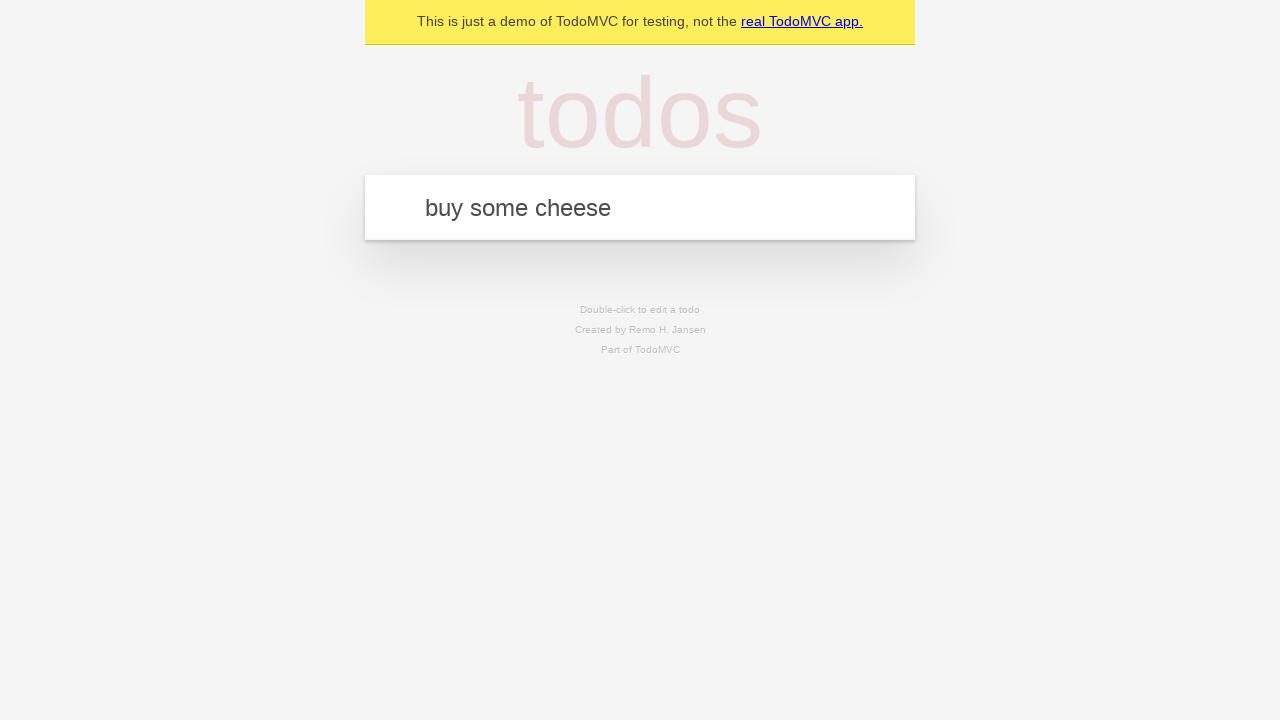

Pressed Enter to create todo item 'buy some cheese' on internal:attr=[placeholder="What needs to be done?"i]
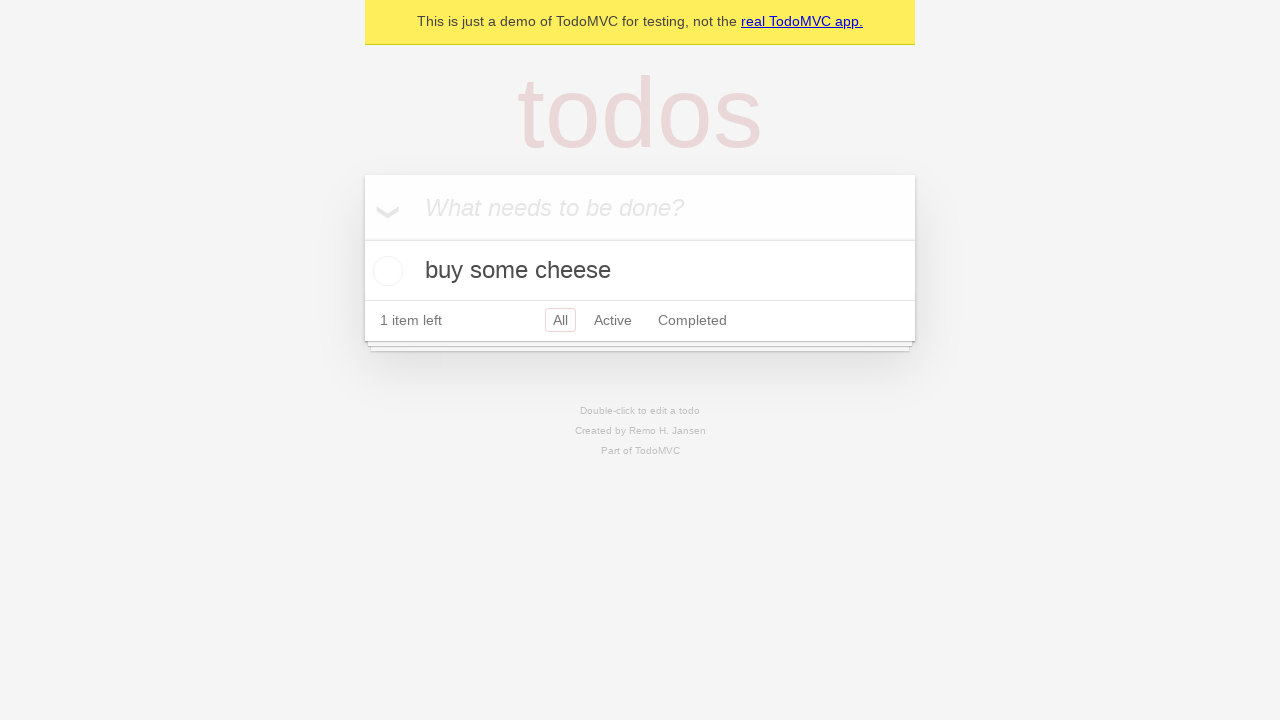

Filled todo input with 'feed the cat' on internal:attr=[placeholder="What needs to be done?"i]
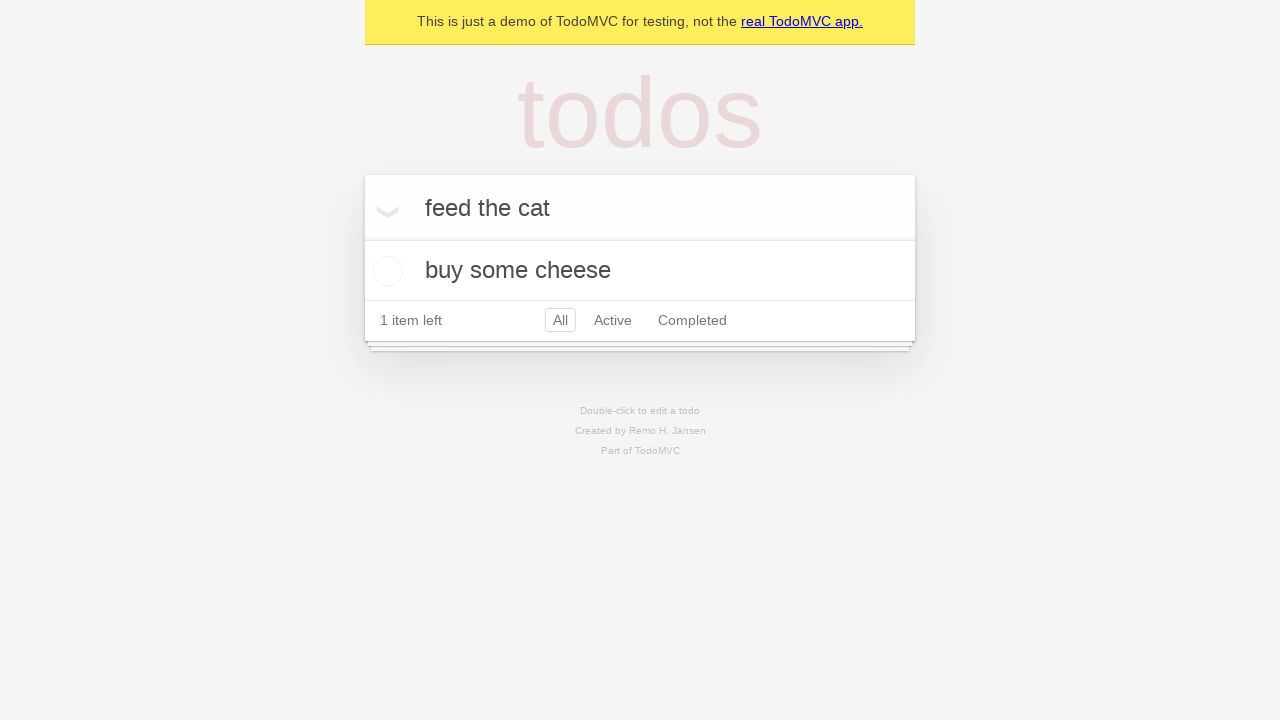

Pressed Enter to create todo item 'feed the cat' on internal:attr=[placeholder="What needs to be done?"i]
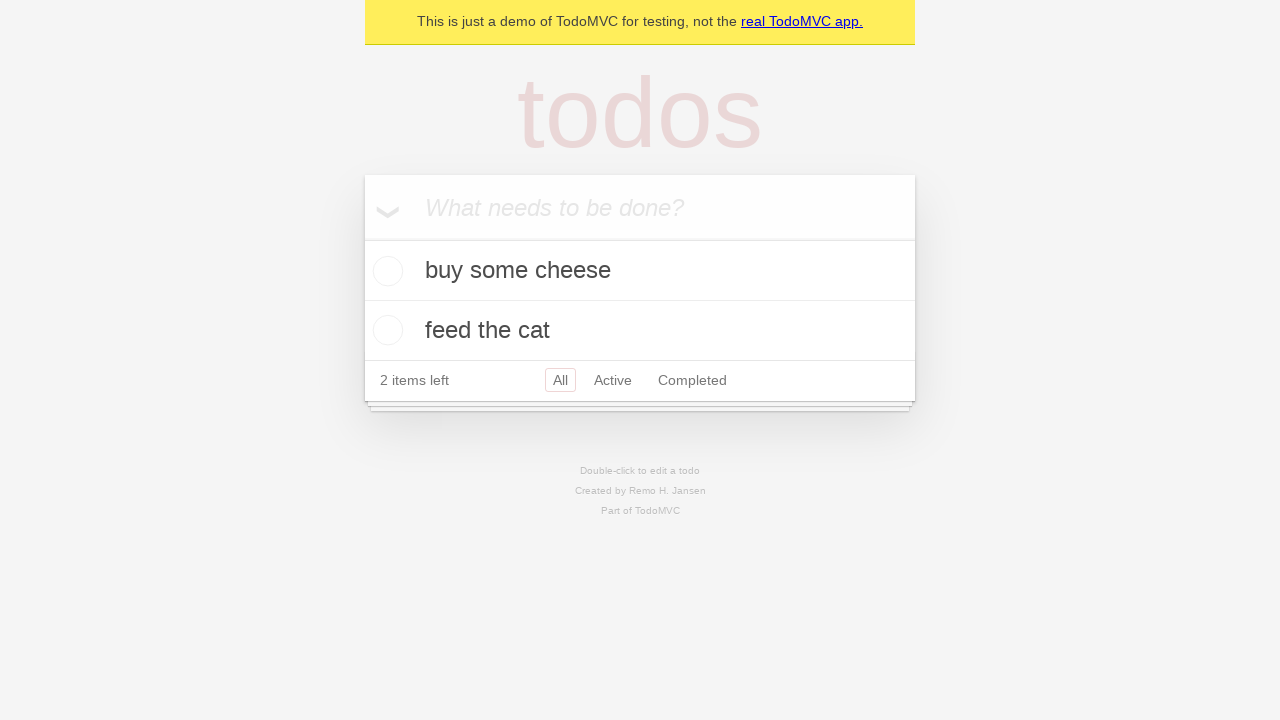

Filled todo input with 'book a doctors appointment' on internal:attr=[placeholder="What needs to be done?"i]
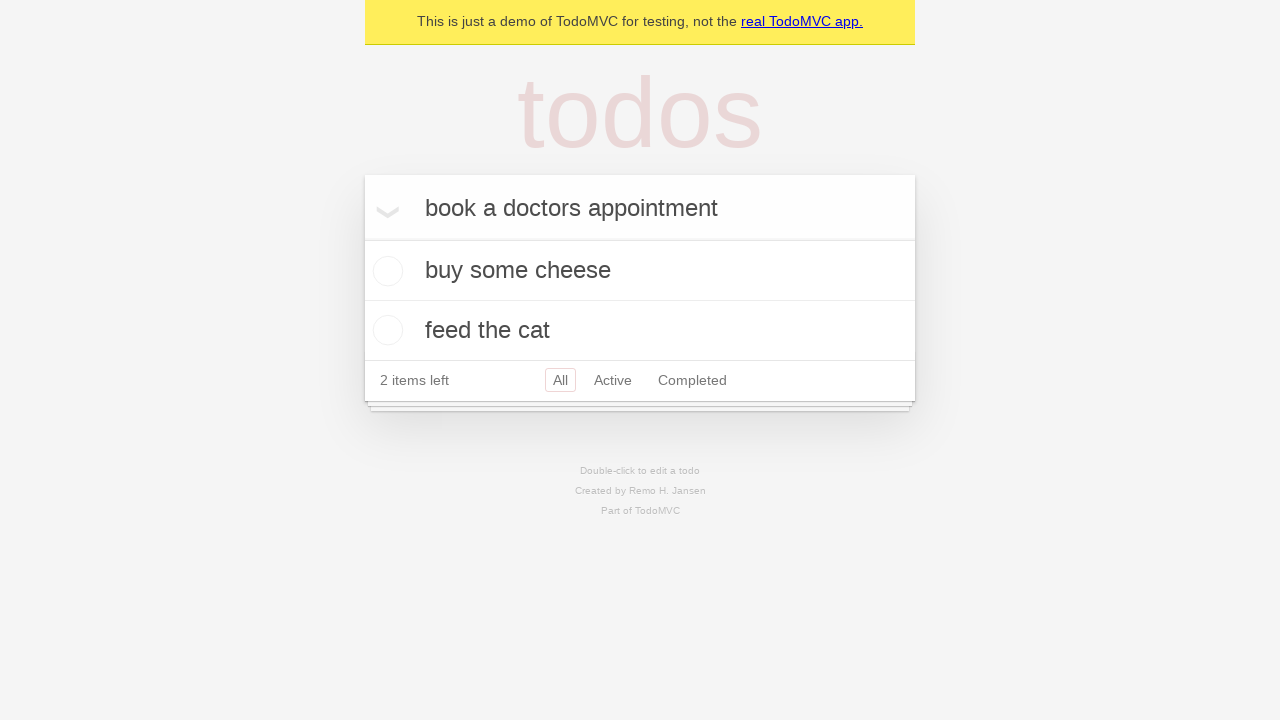

Pressed Enter to create todo item 'book a doctors appointment' on internal:attr=[placeholder="What needs to be done?"i]
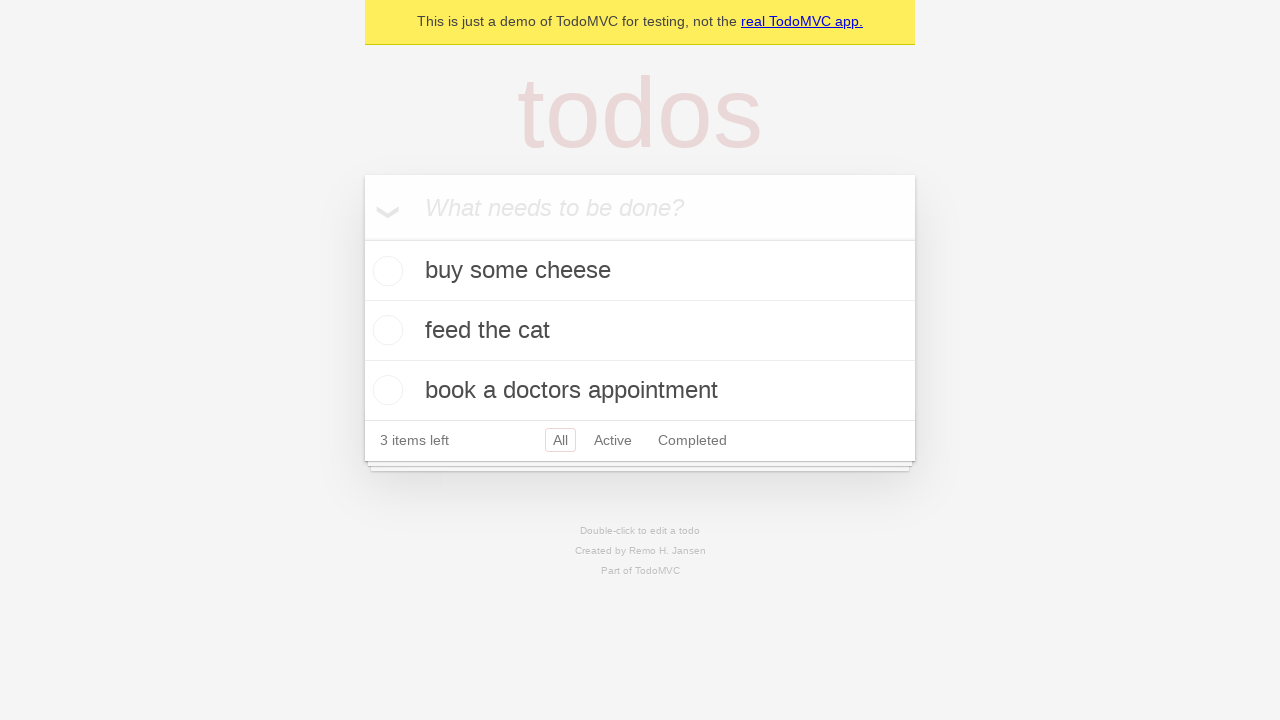

Located all todo items on the page
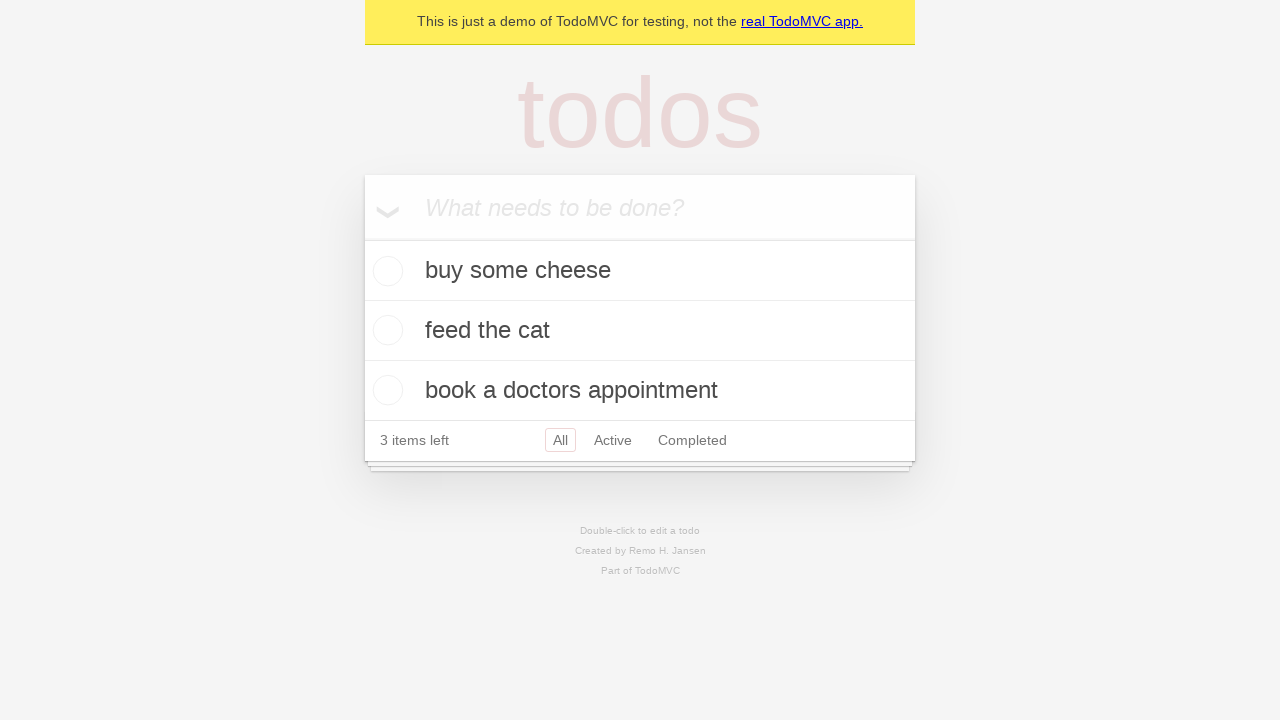

Double-clicked the second todo item to enter edit mode at (640, 331) on internal:testid=[data-testid="todo-item"s] >> nth=1
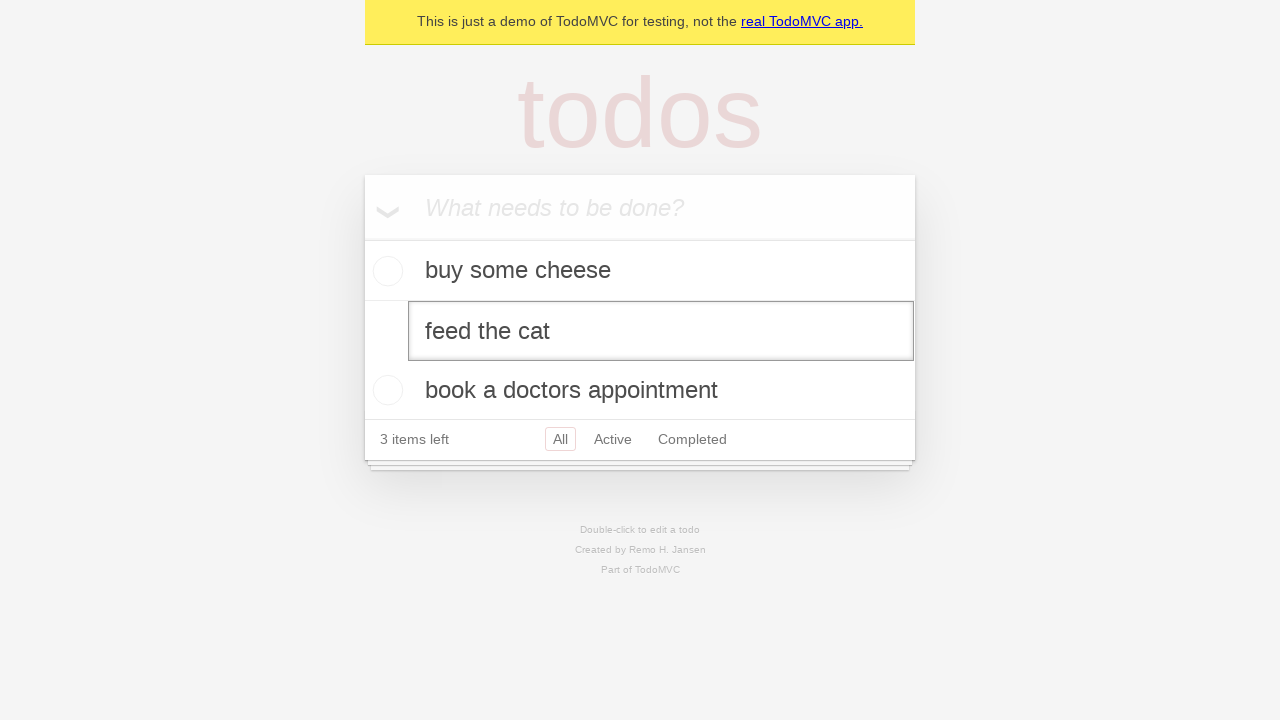

Located the edit textbox for the second todo item
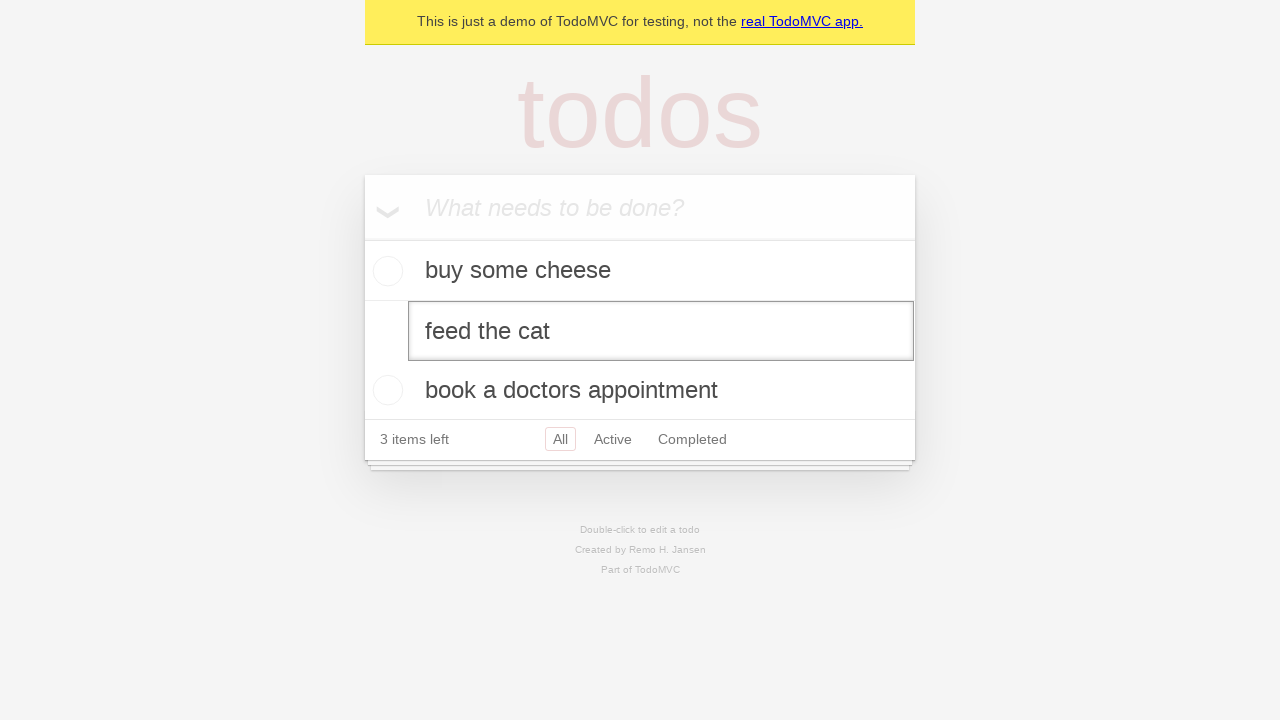

Filled edit field with '    buy some sausages    ' (text with leading and trailing spaces) on internal:testid=[data-testid="todo-item"s] >> nth=1 >> internal:role=textbox[nam
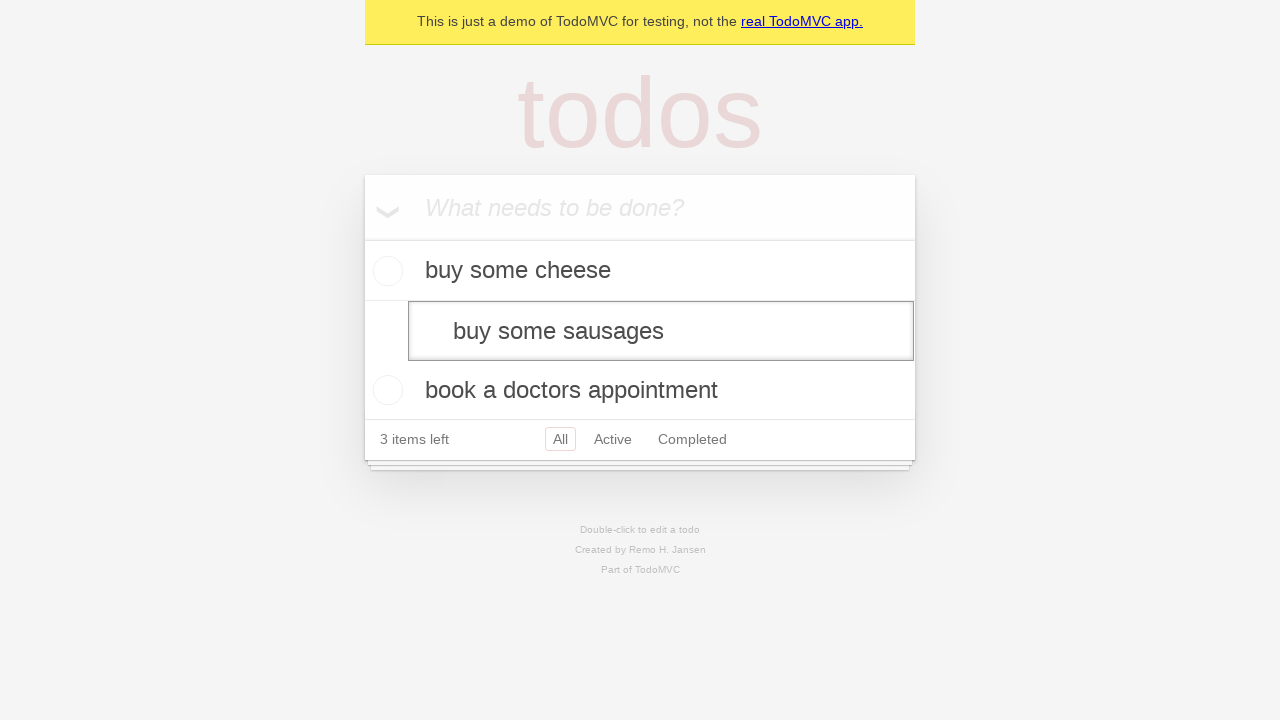

Pressed Enter to confirm the edited todo item on internal:testid=[data-testid="todo-item"s] >> nth=1 >> internal:role=textbox[nam
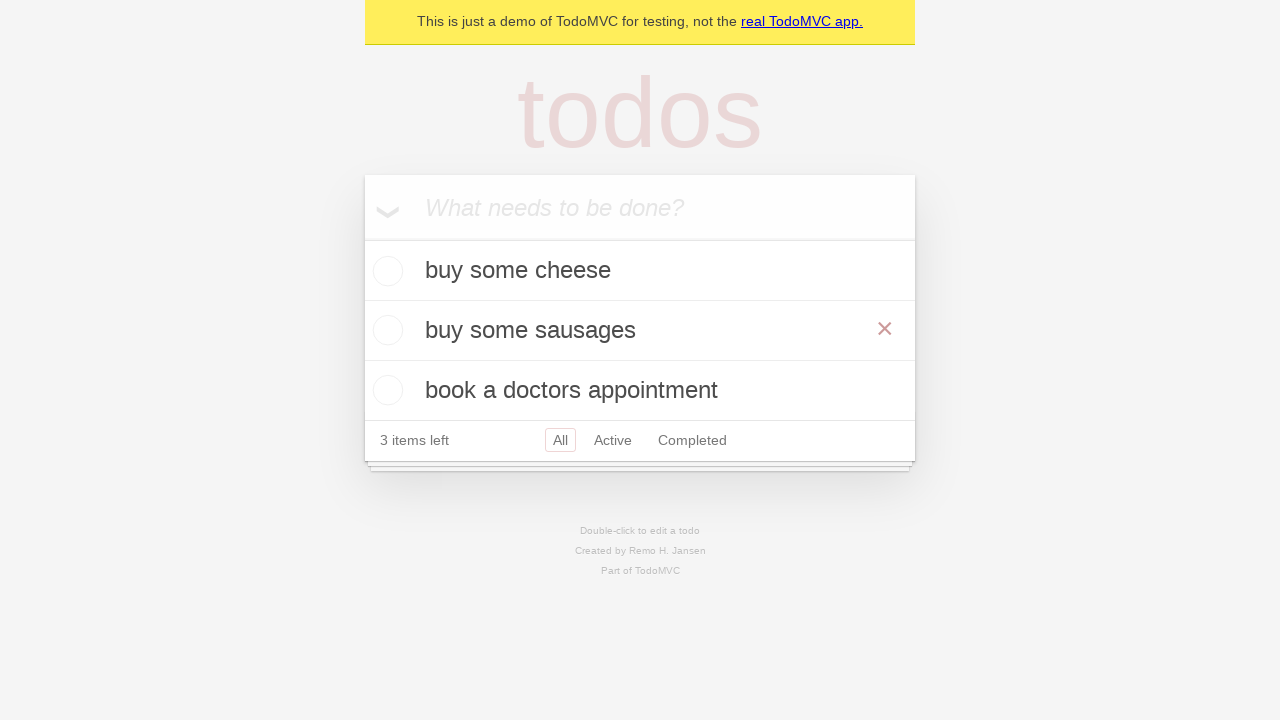

Verified that entered text was trimmed and todo list shows correct items without extra whitespace
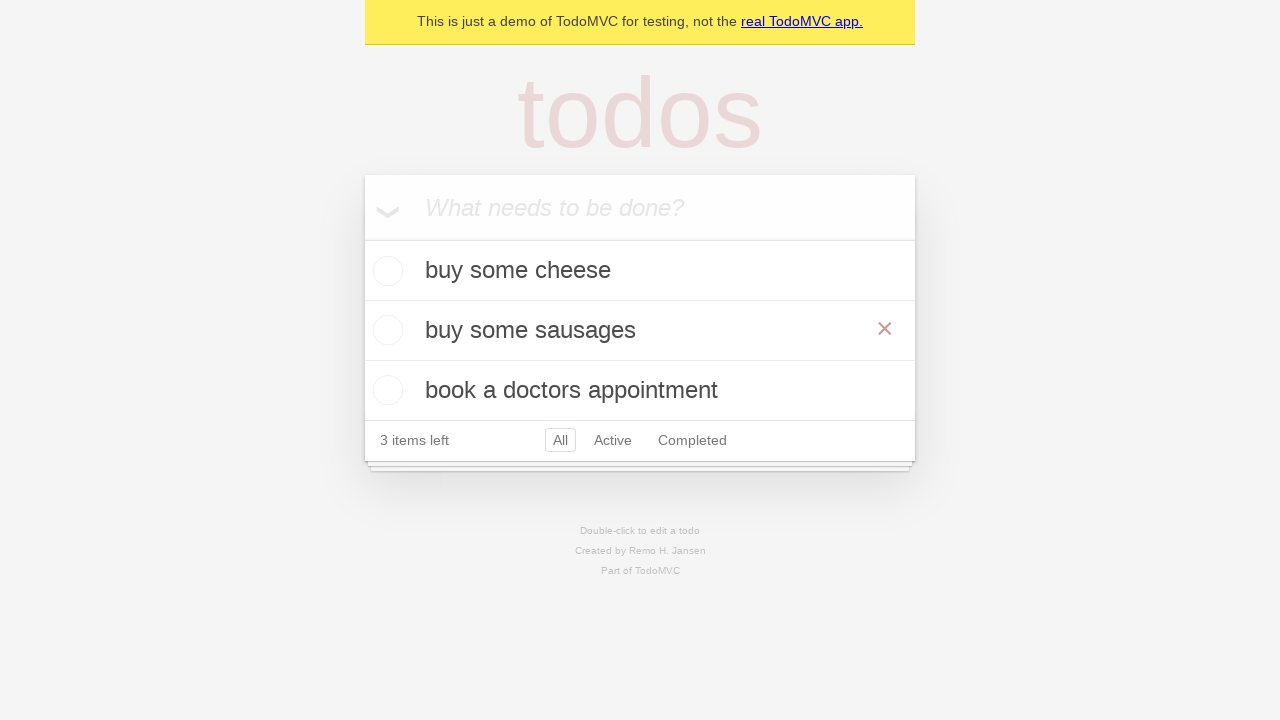

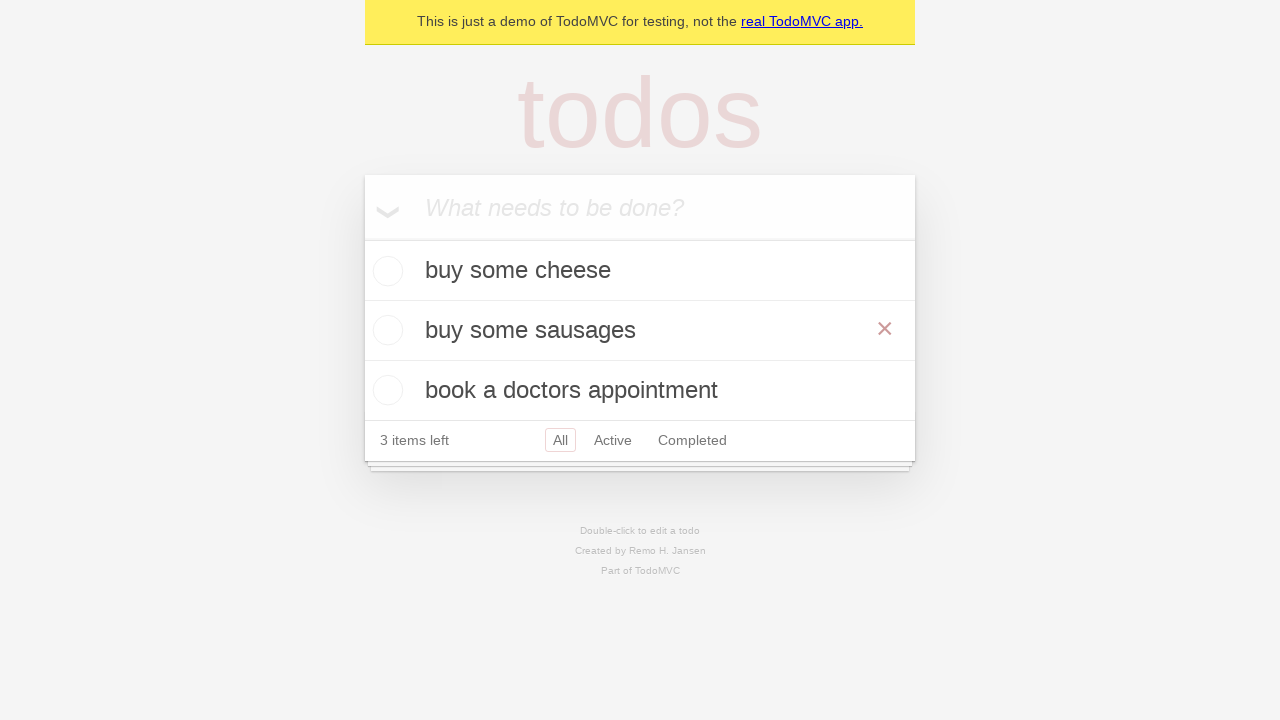